Tests the search functionality on Giant Eagle's website by entering "Milk" in the search box and submitting the search form.

Starting URL: https://www.gianteagle.com

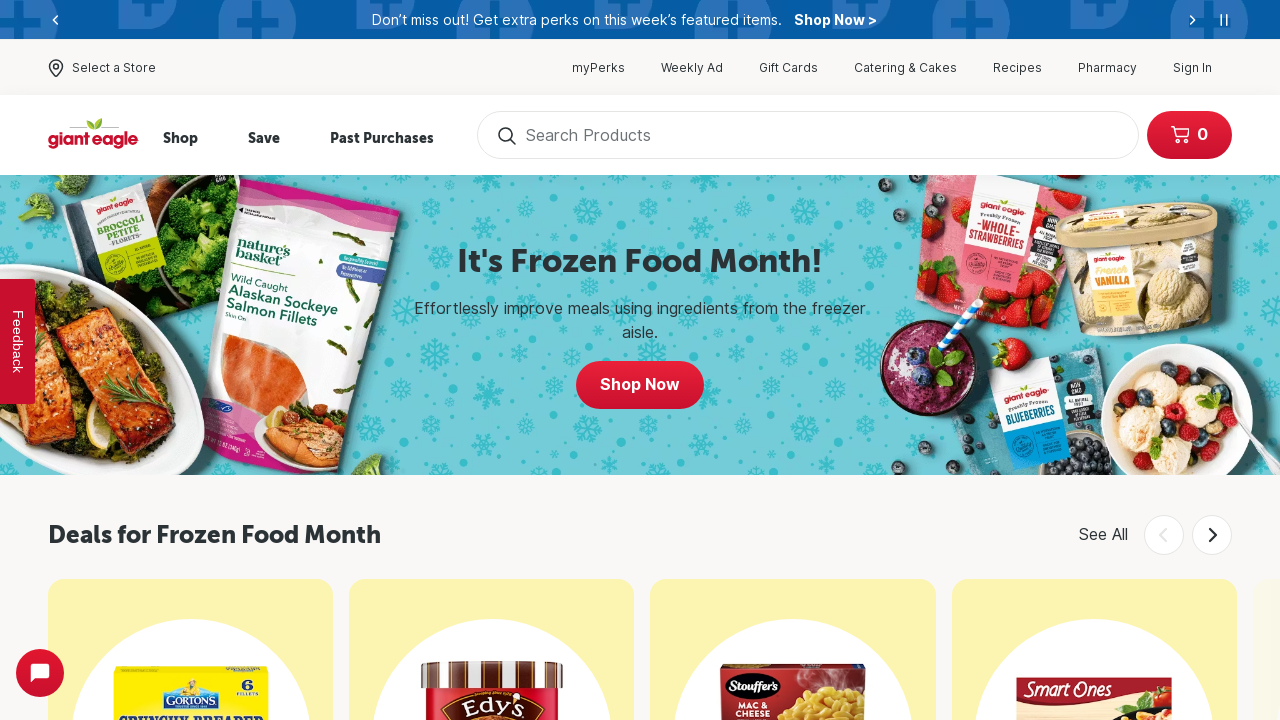

Page loaded (DOM content ready)
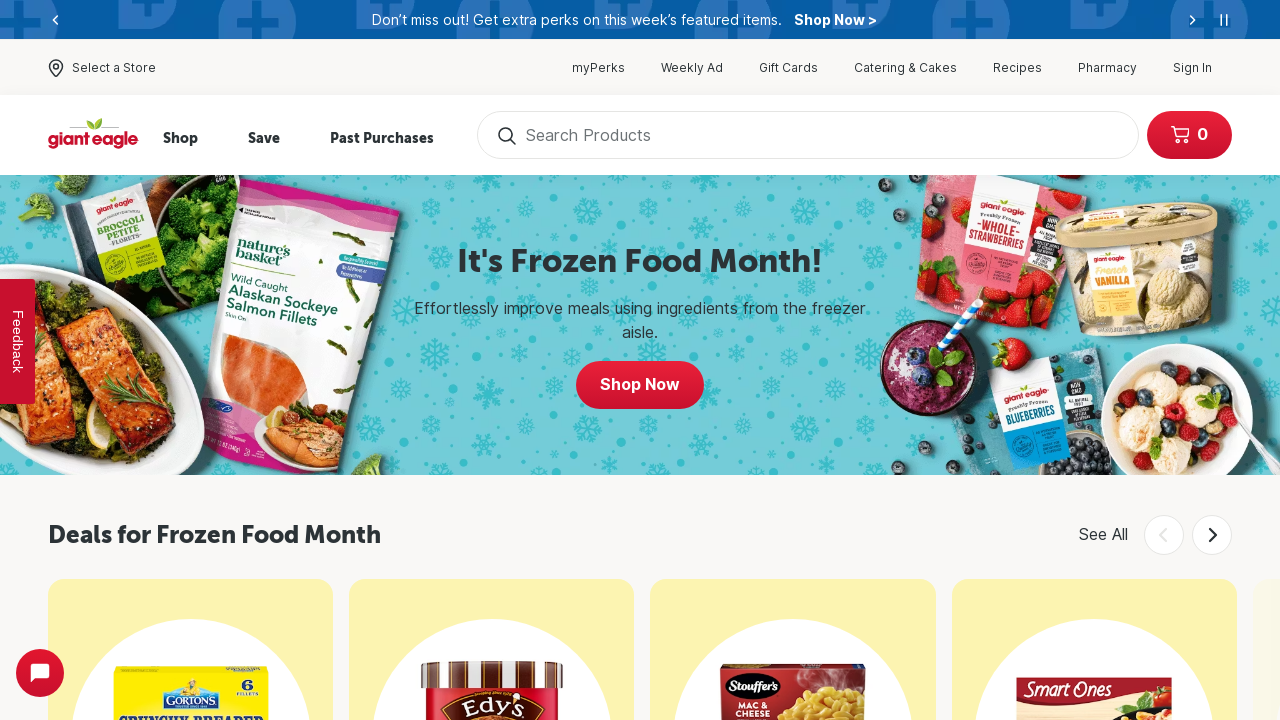

Entered 'Milk' in the search box on input#searchInput
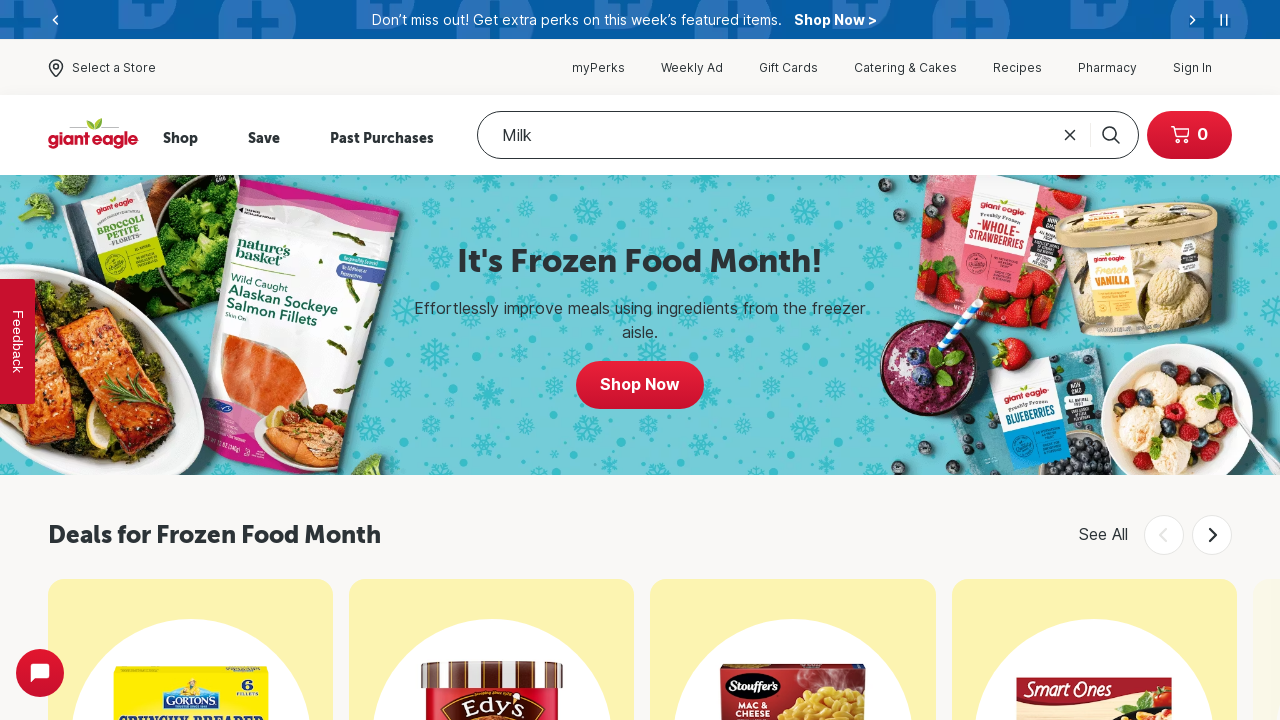

Pressed Enter to submit the search form on input#searchInput
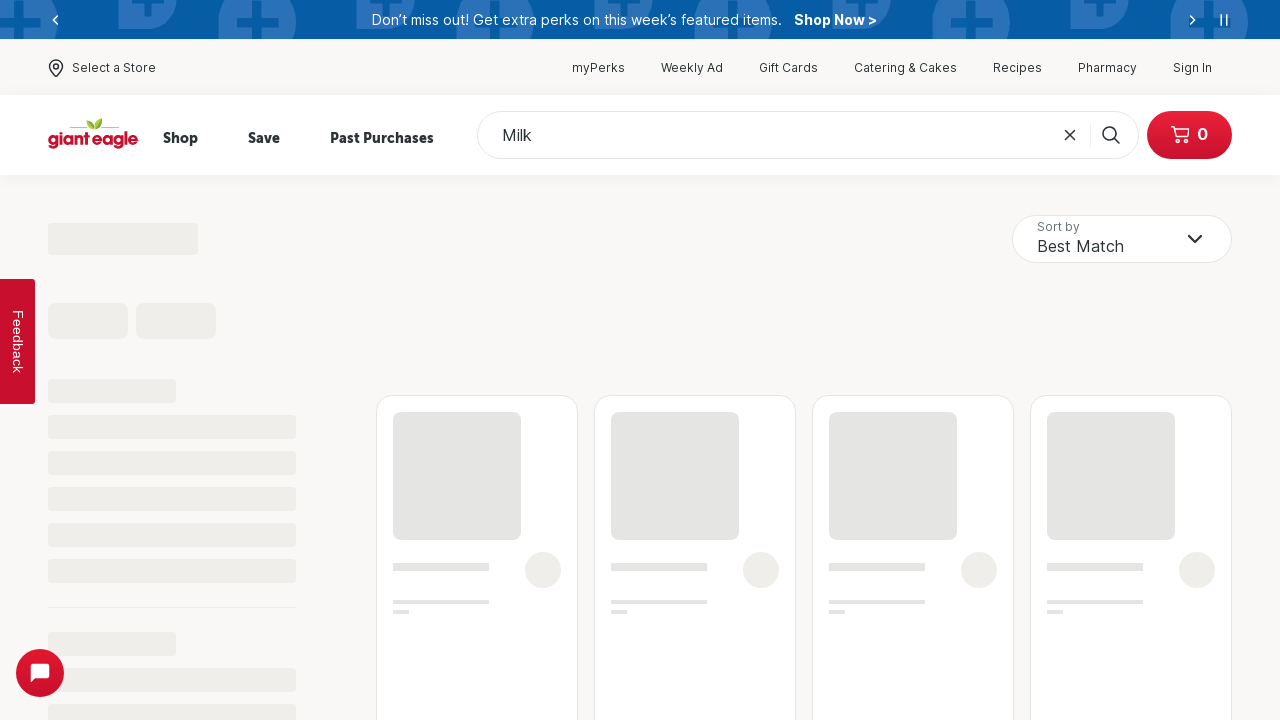

Search results loaded (network idle)
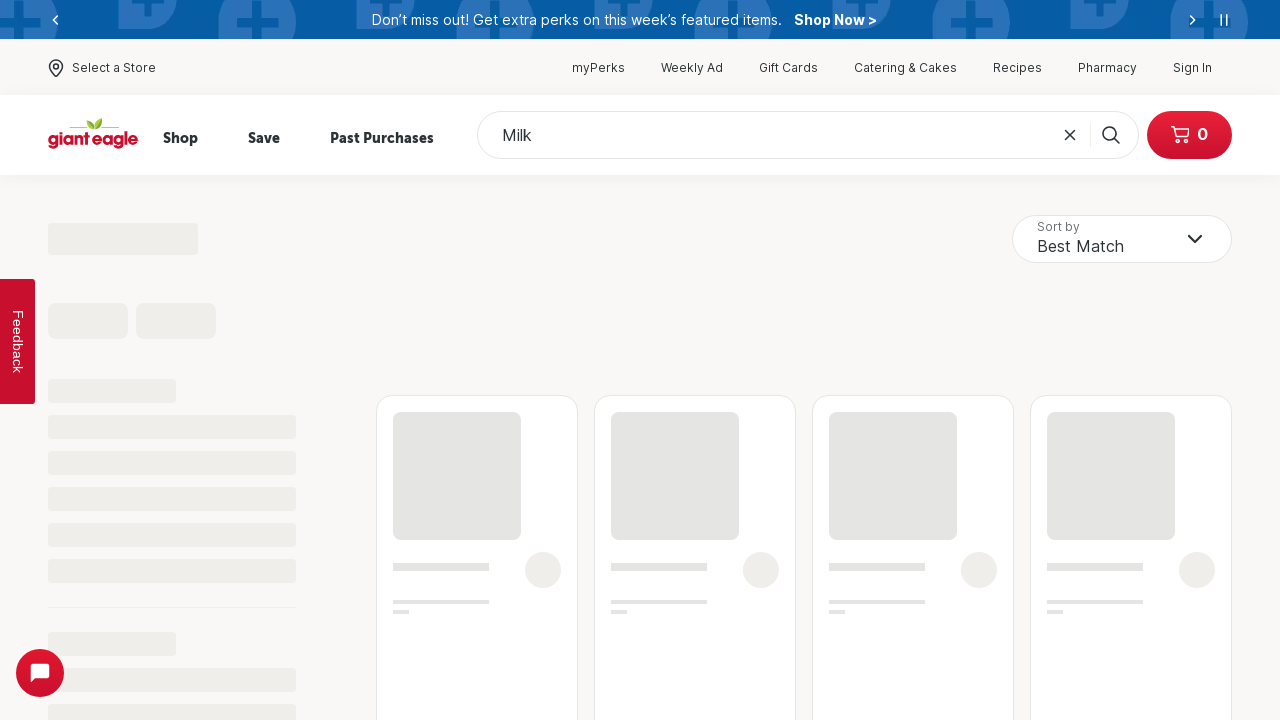

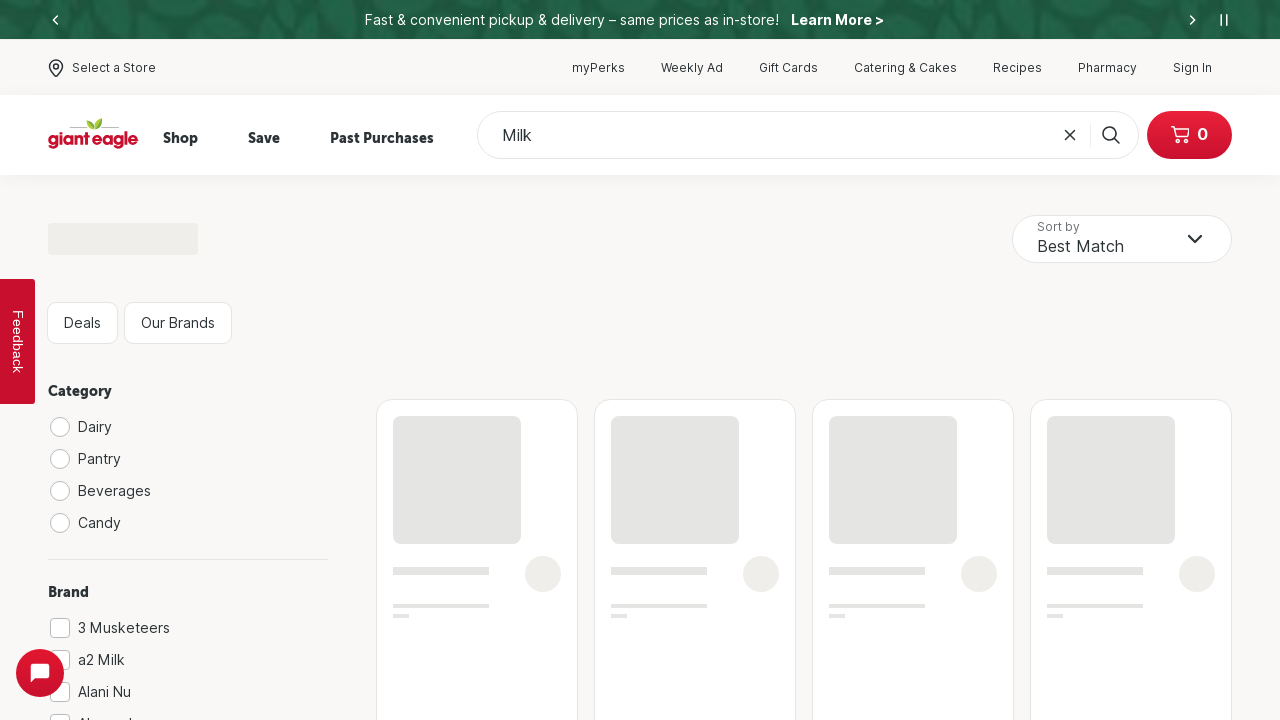